Tests multi-tab browser automation by opening the CapTech careers page and then opening additional tabs with location and keyword filters for job searches.

Starting URL: https://www.captechconsulting.com/careers/current-openings?page=1

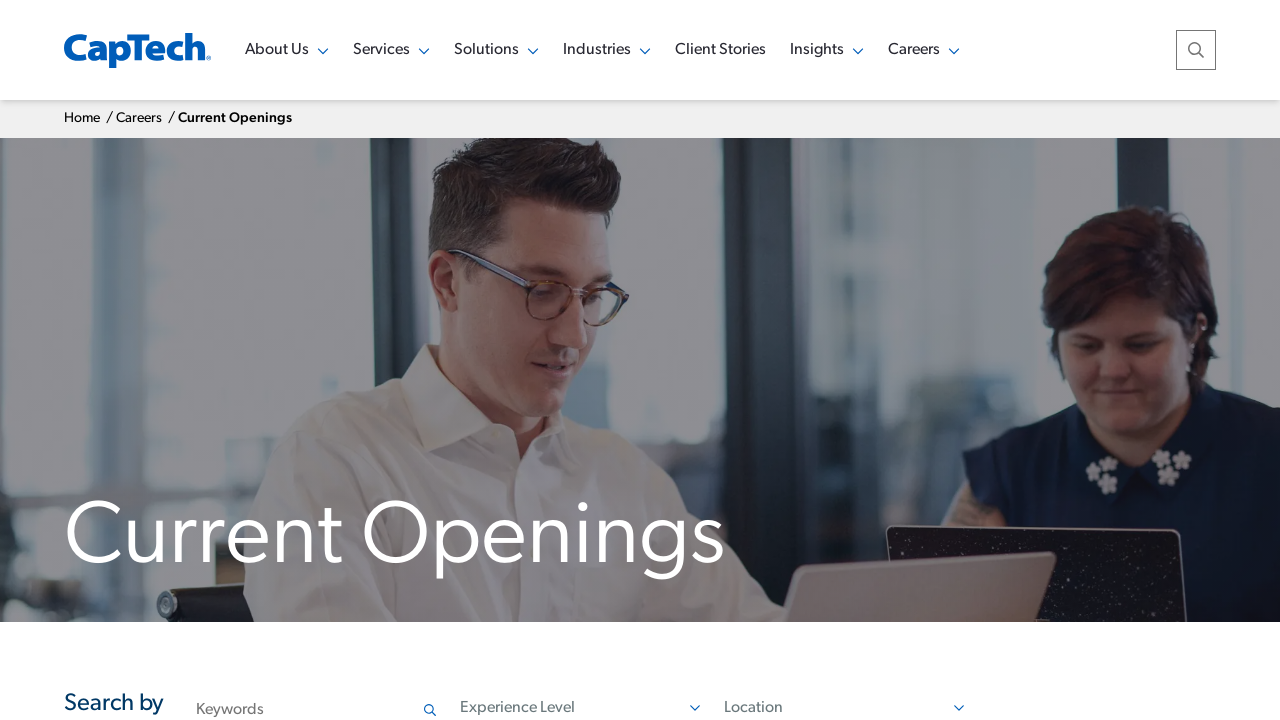

Main careers page loaded (domcontentloaded)
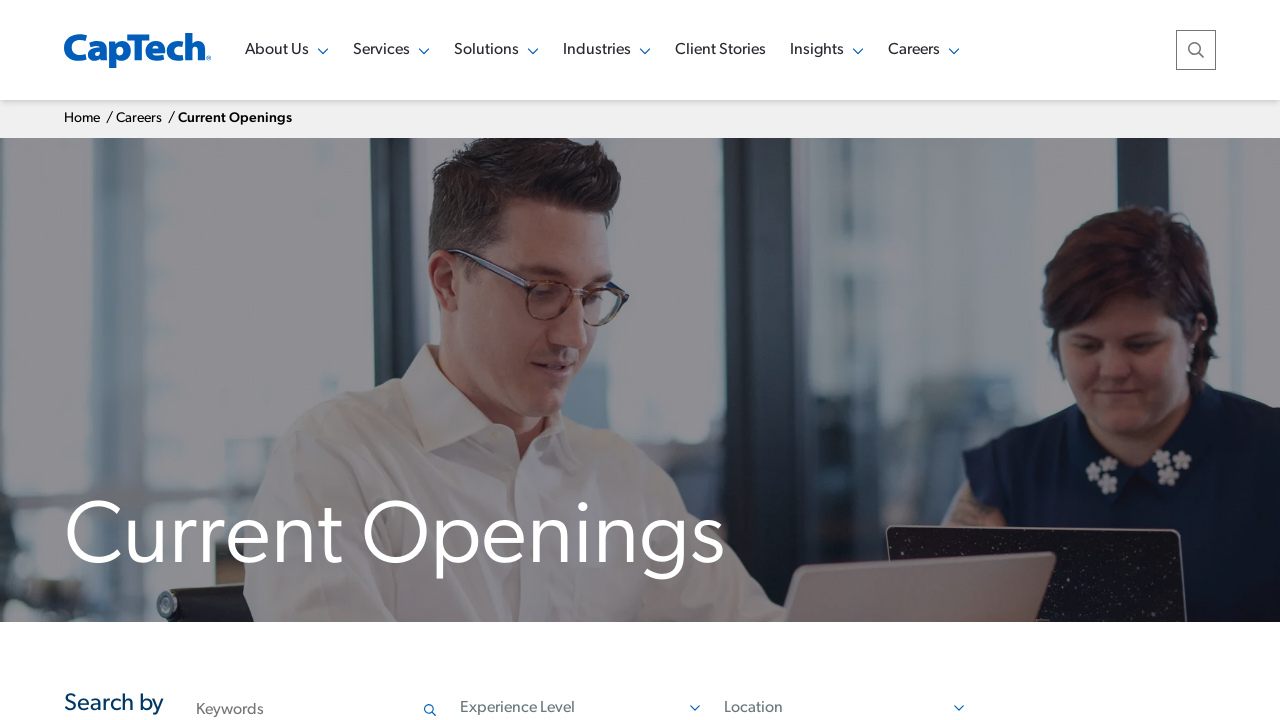

Opened new tab for Philadelphia location filter
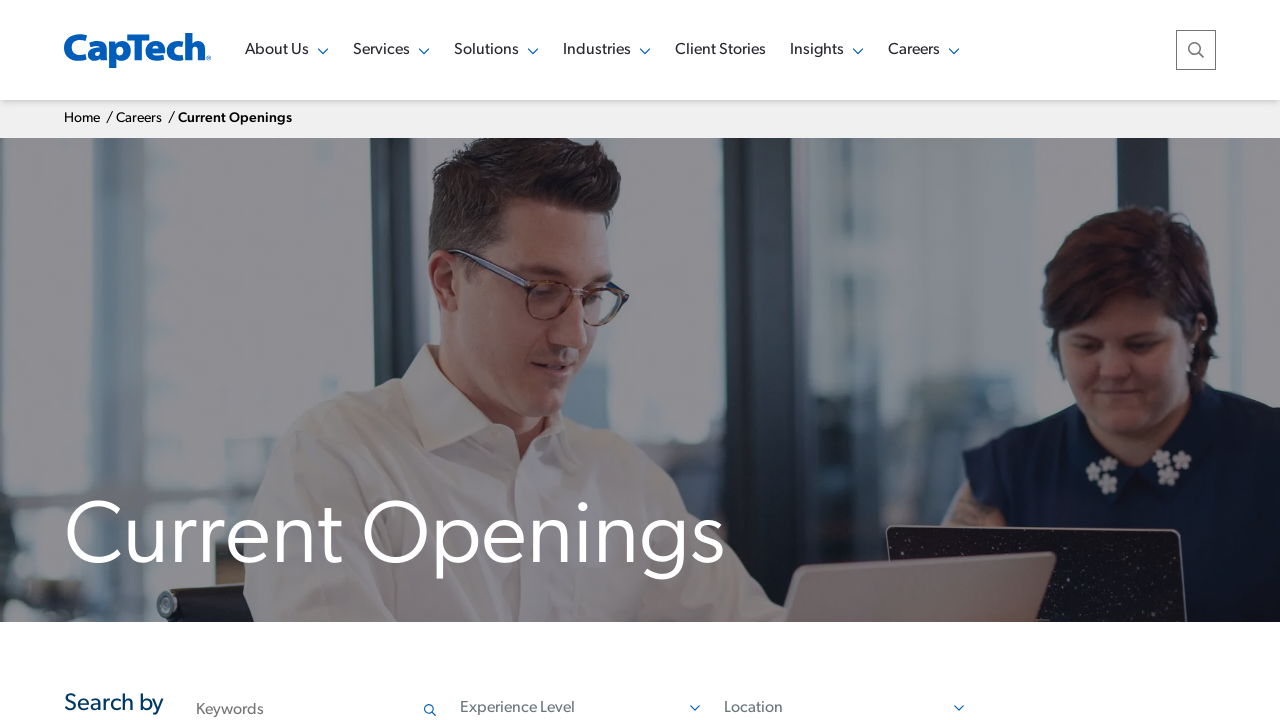

Navigated to Philadelphia location filter page
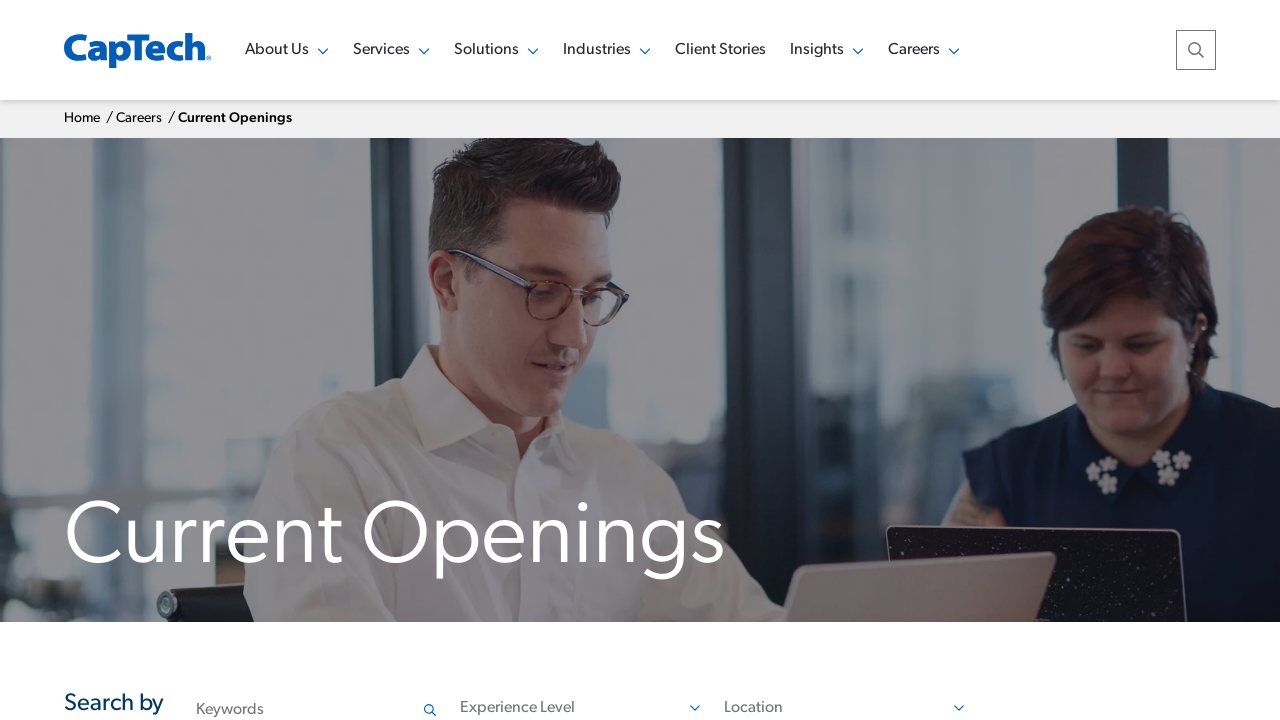

Philadelphia location filter page loaded
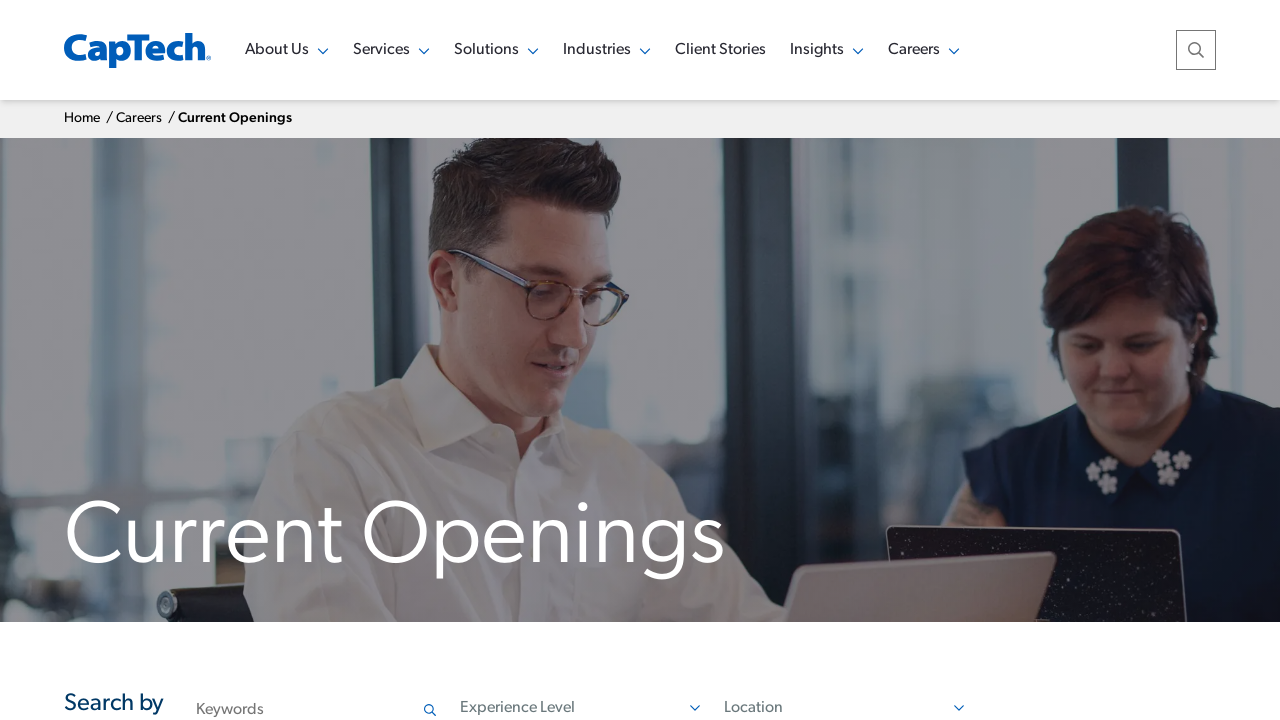

Opened new tab for Machine Learning keyword search
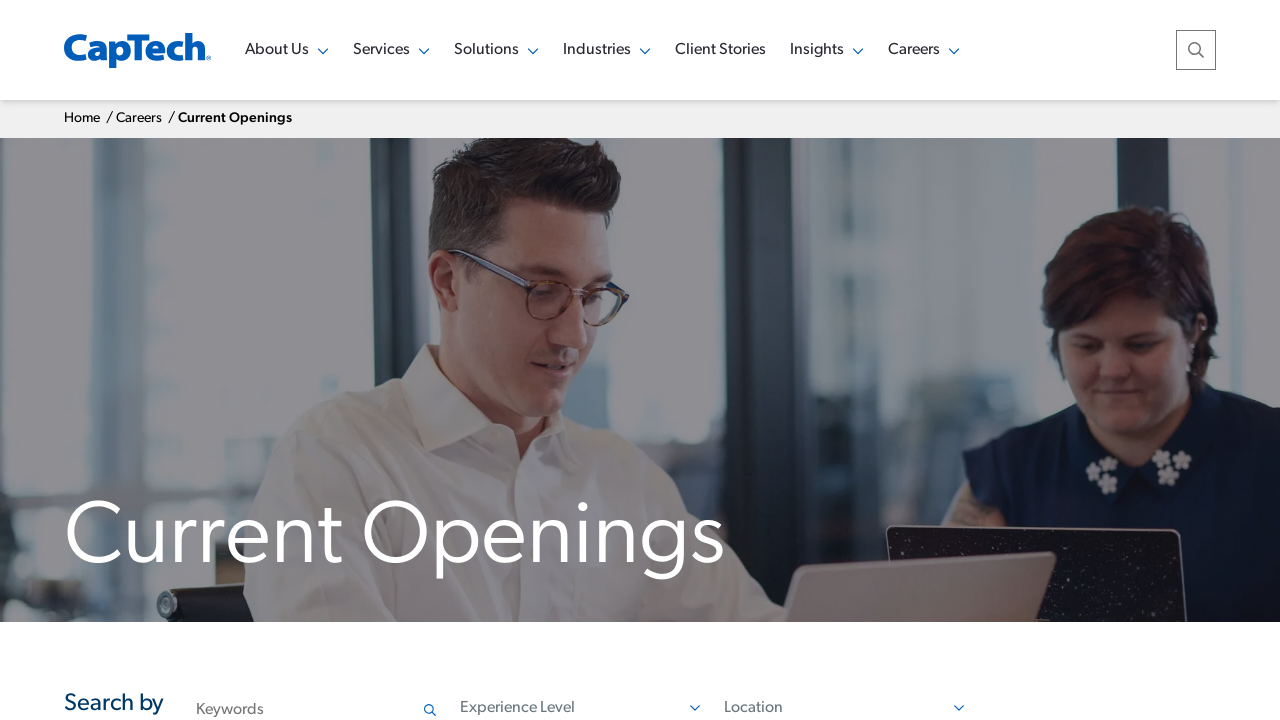

Navigated to Machine Learning keyword search page
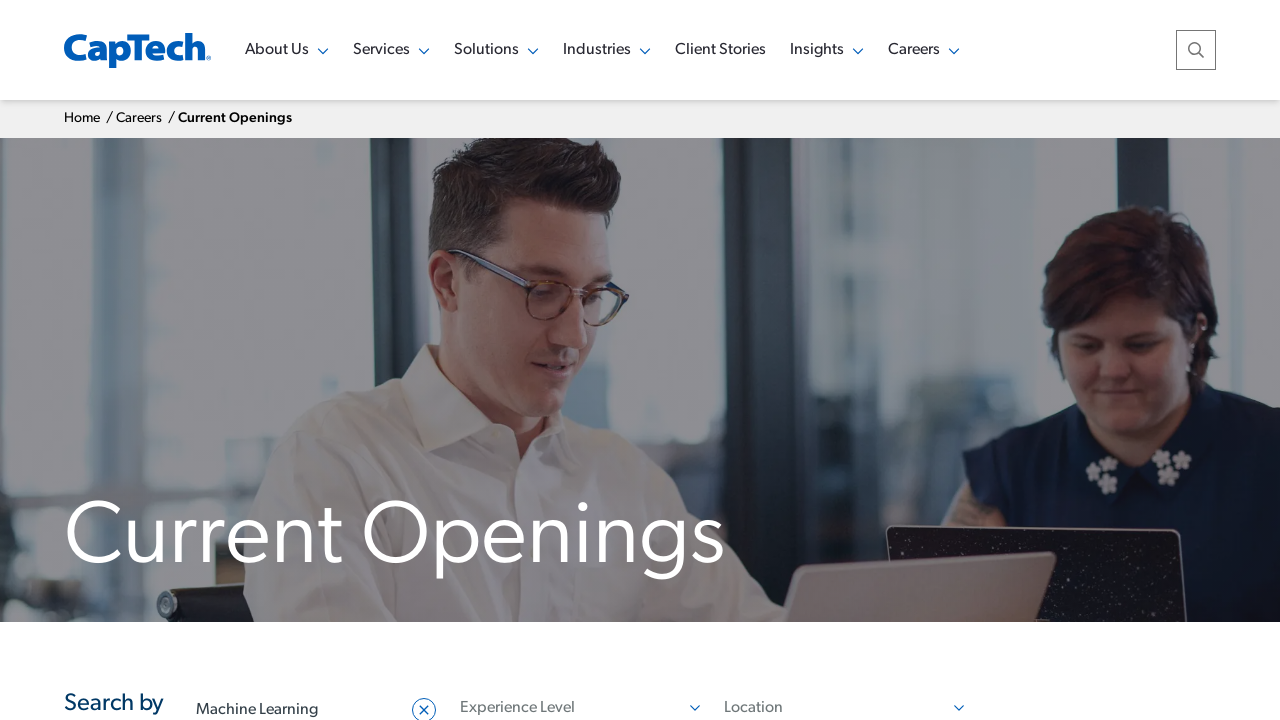

Machine Learning keyword search page loaded
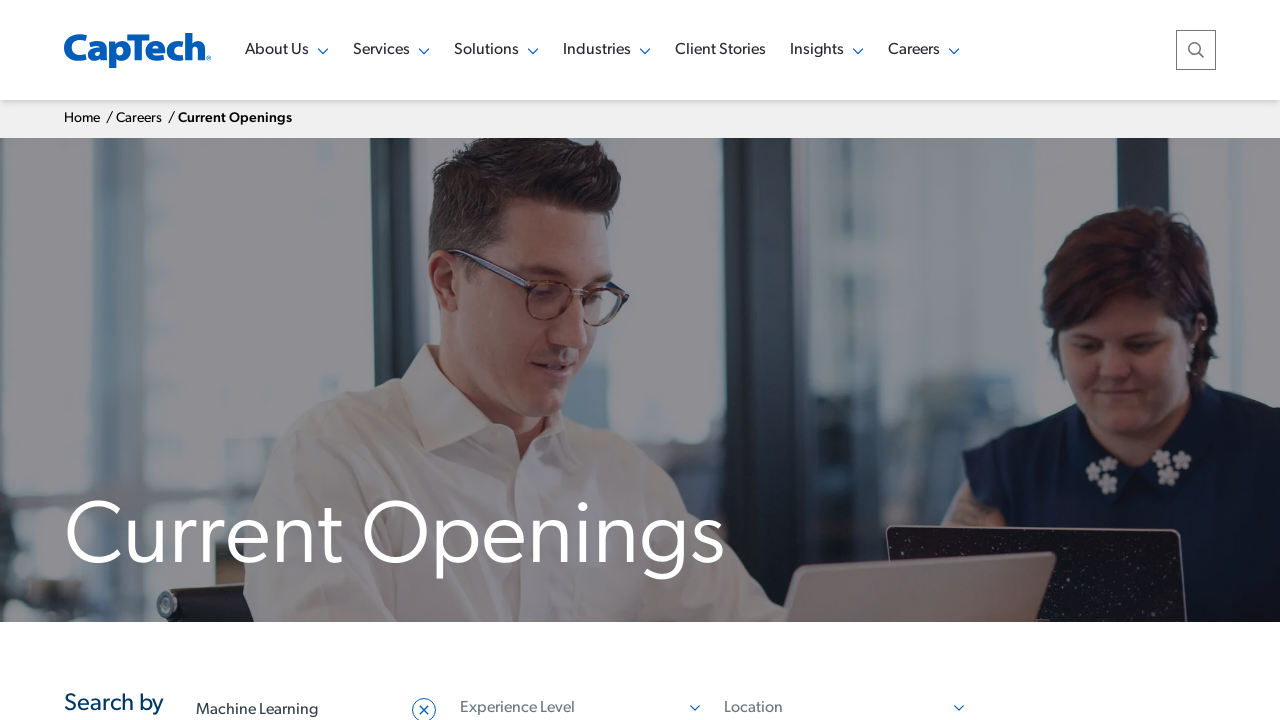

Opened new tab for Data Science keyword search
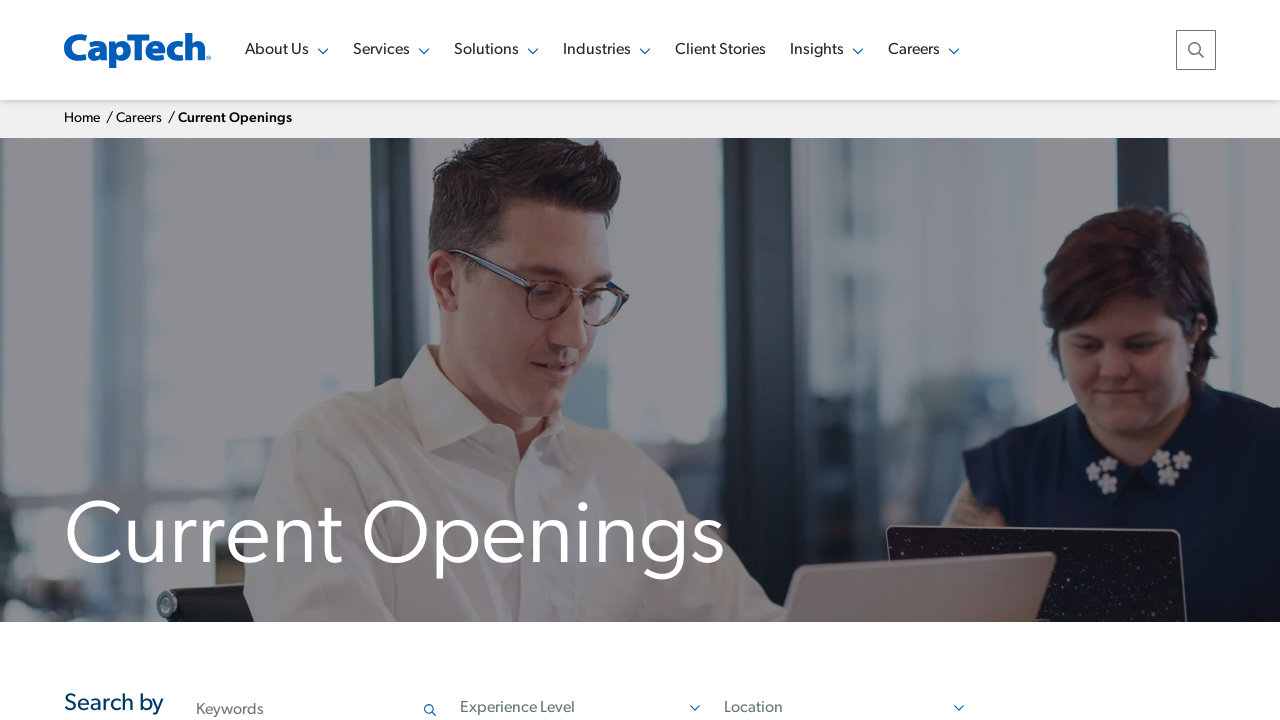

Navigated to Data Science keyword search page
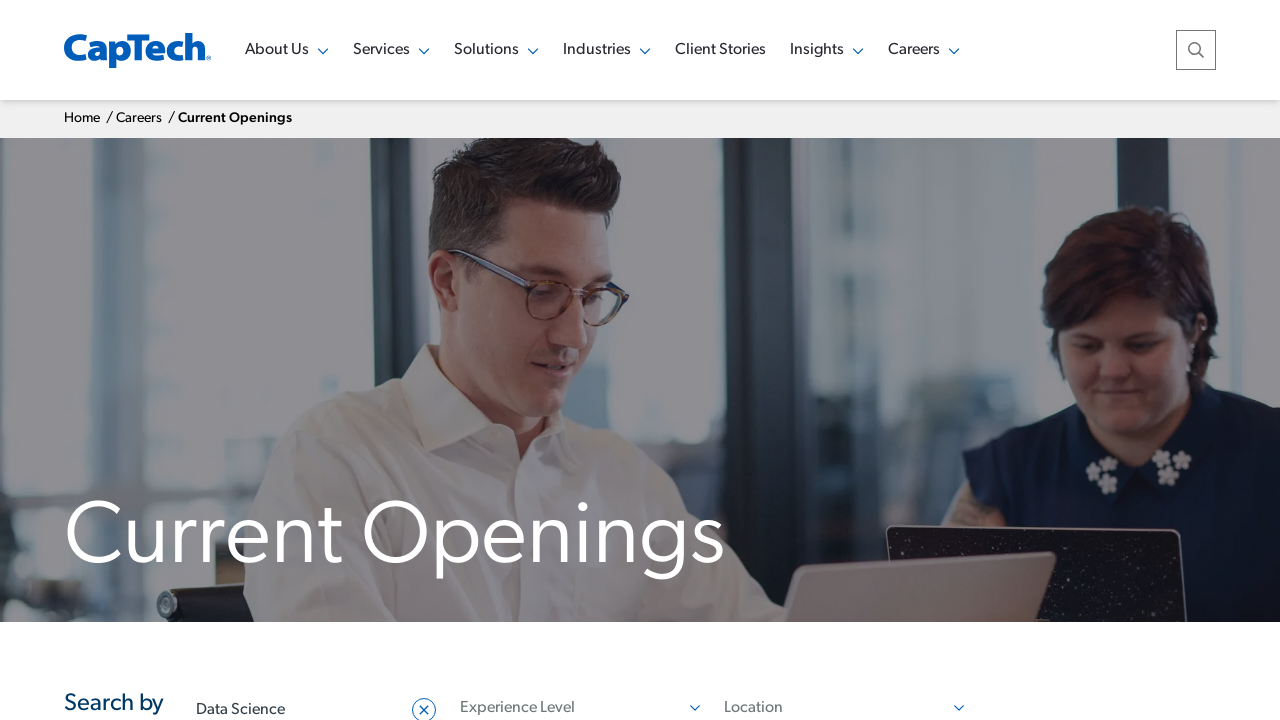

Data Science keyword search page loaded
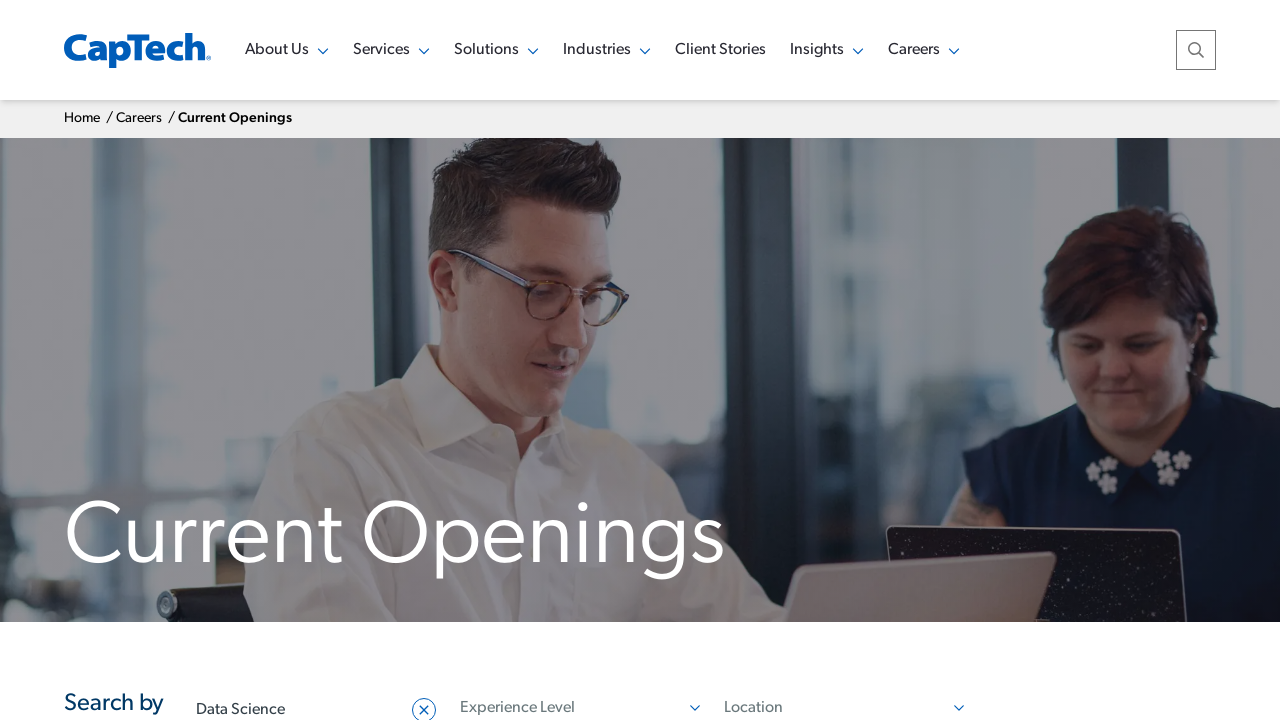

Opened new tab for Python keyword search
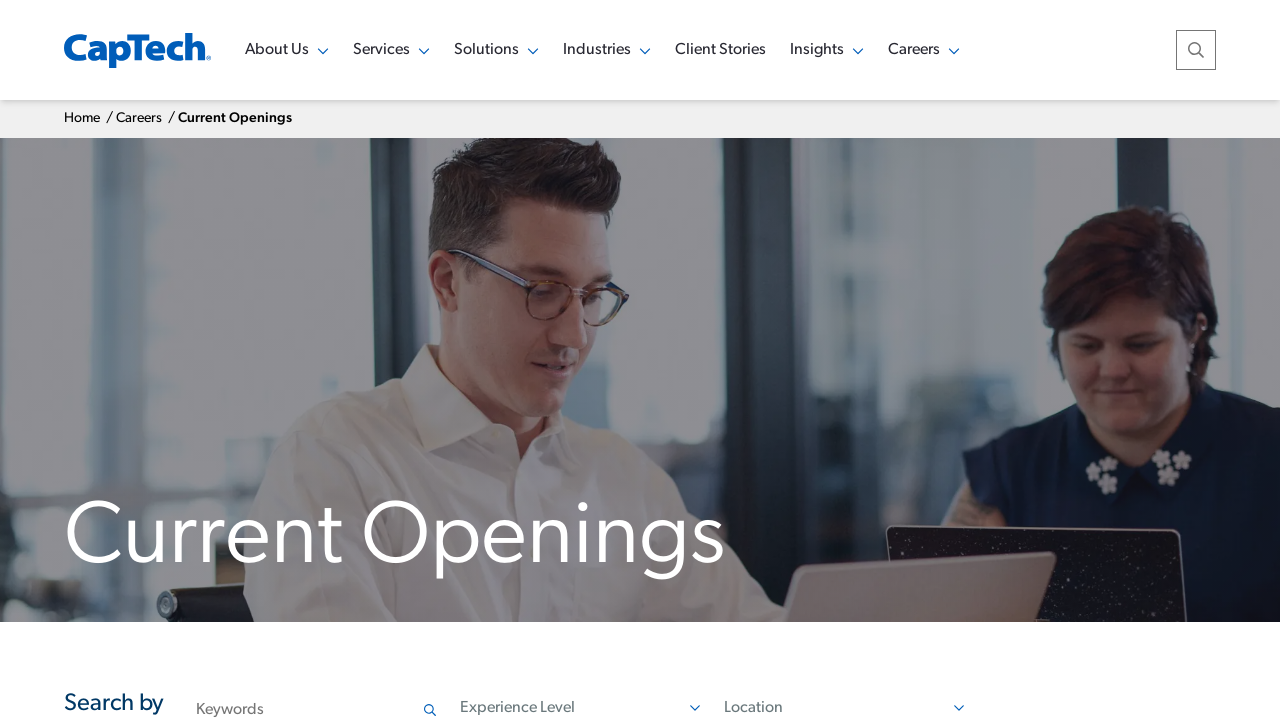

Navigated to Python keyword search page
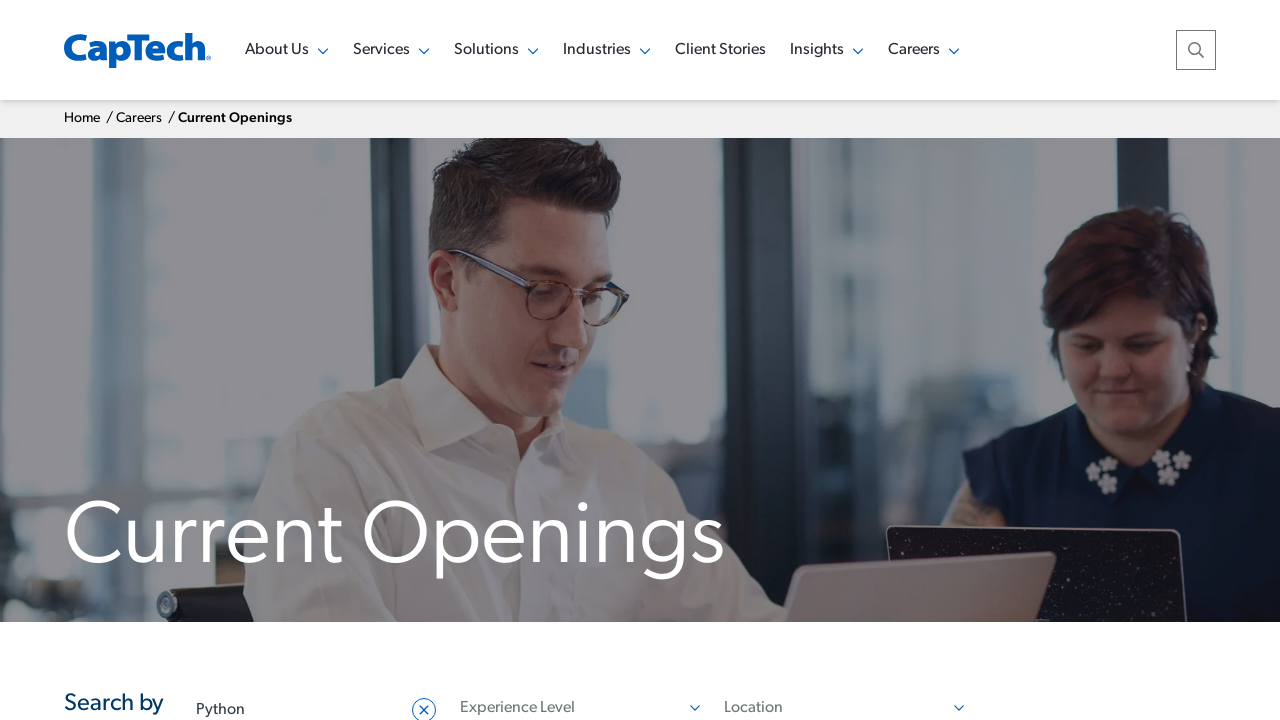

Python keyword search page loaded
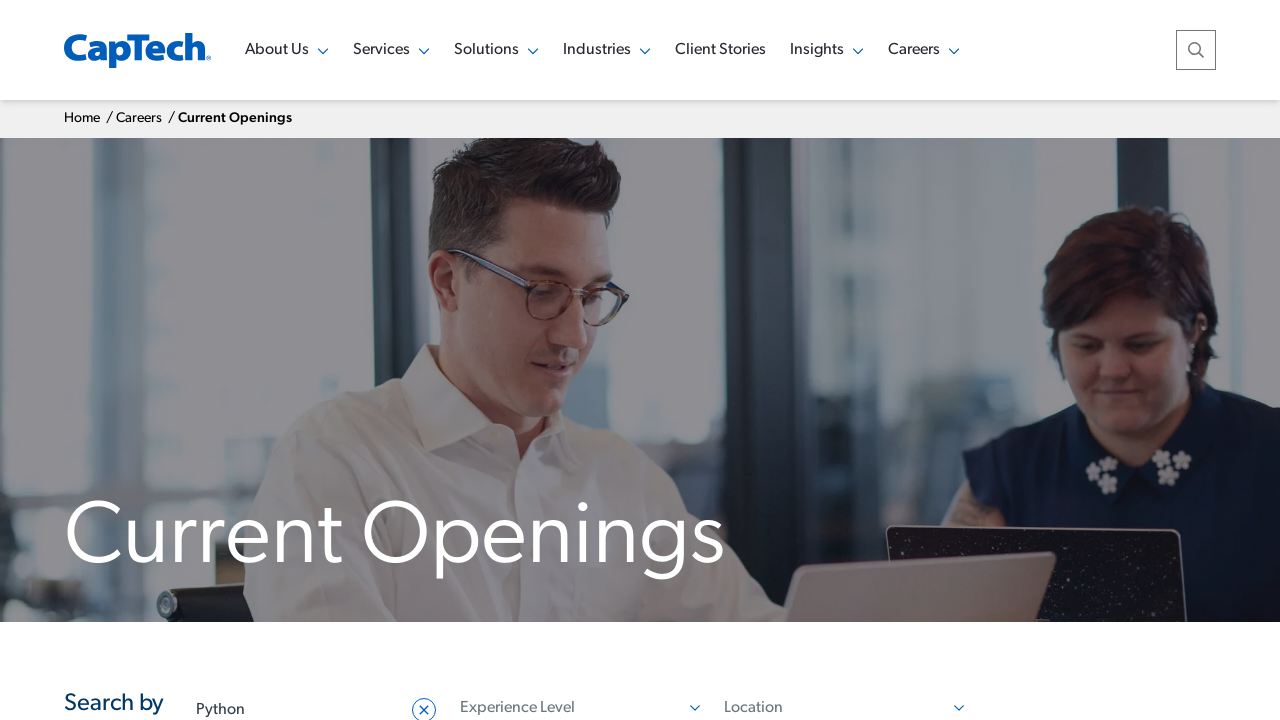

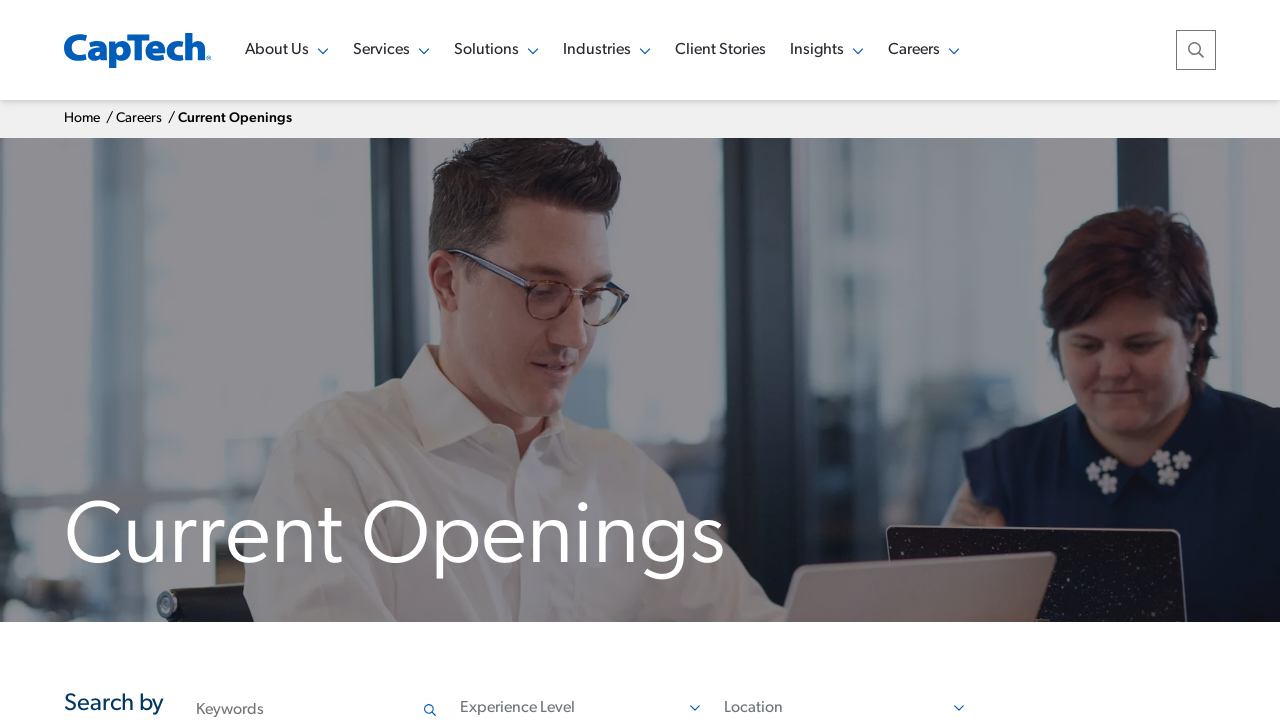